Tests multi-window handling by opening a new tab, extracting text from it, and using that text to fill a form field in the original window

Starting URL: https://rahulshettyacademy.com/angularpractice/

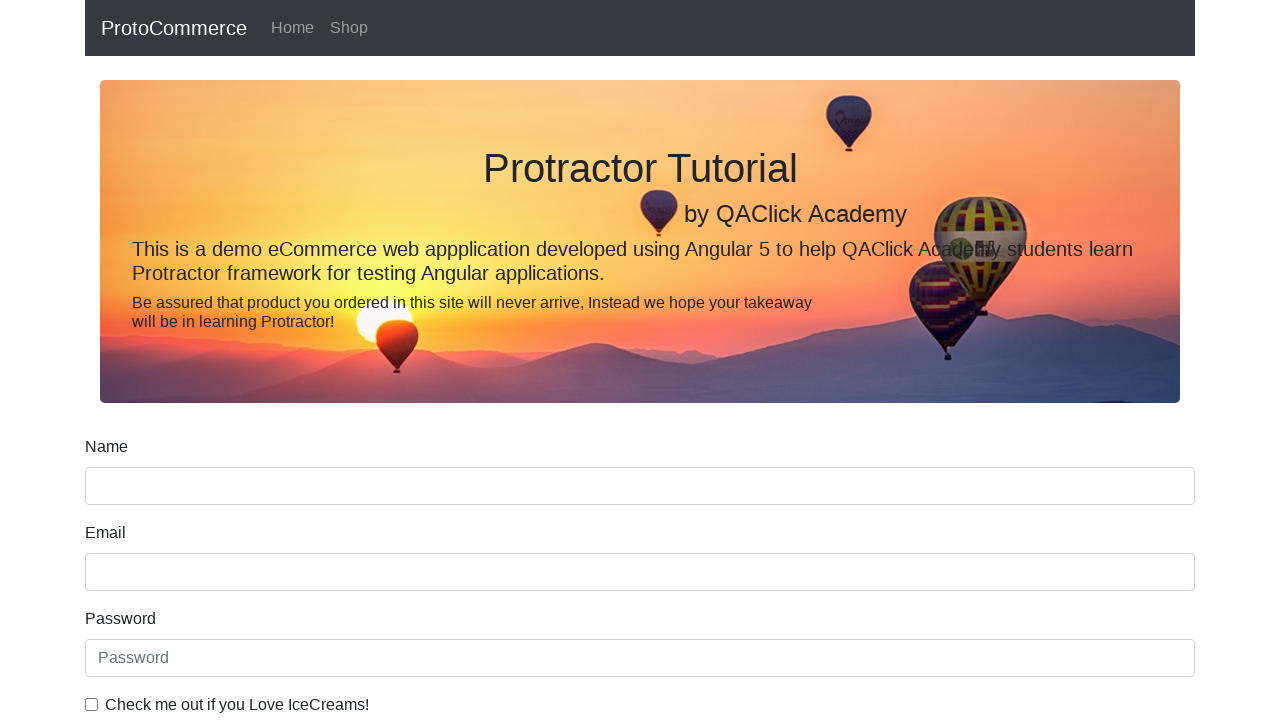

Opened a new tab/page
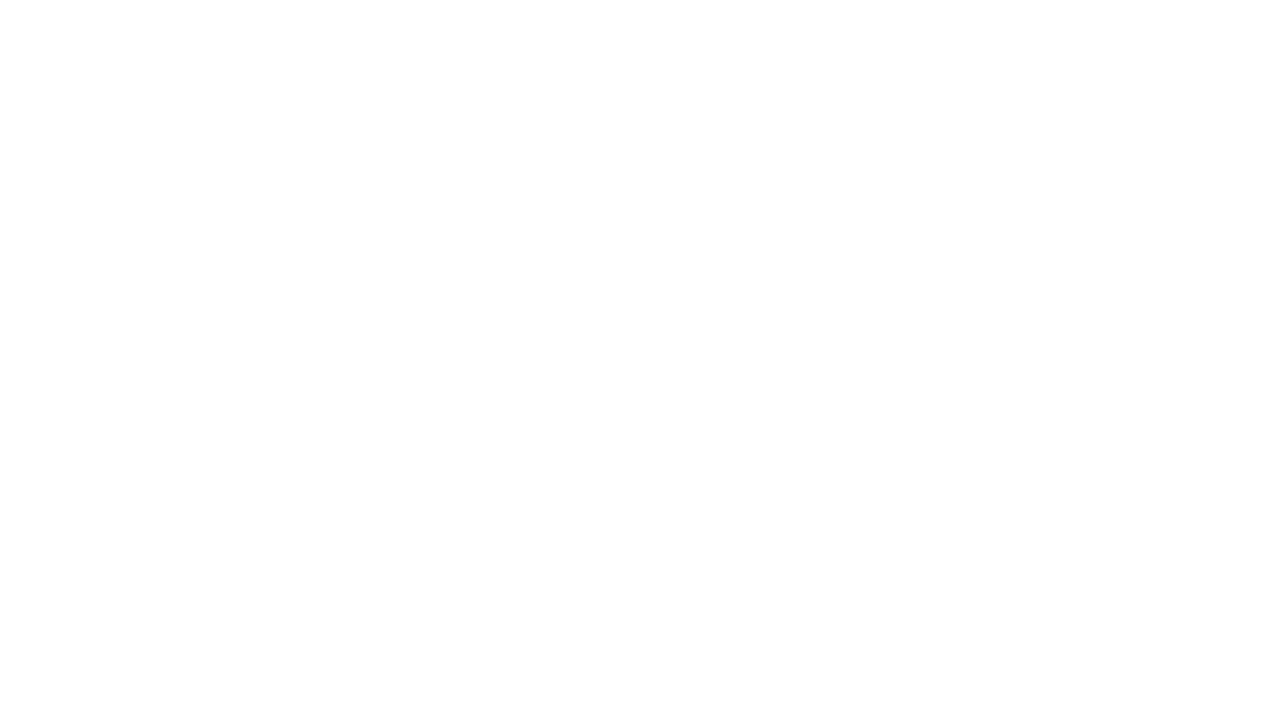

Navigated to https://rahulshettyacademy.com/ in new tab
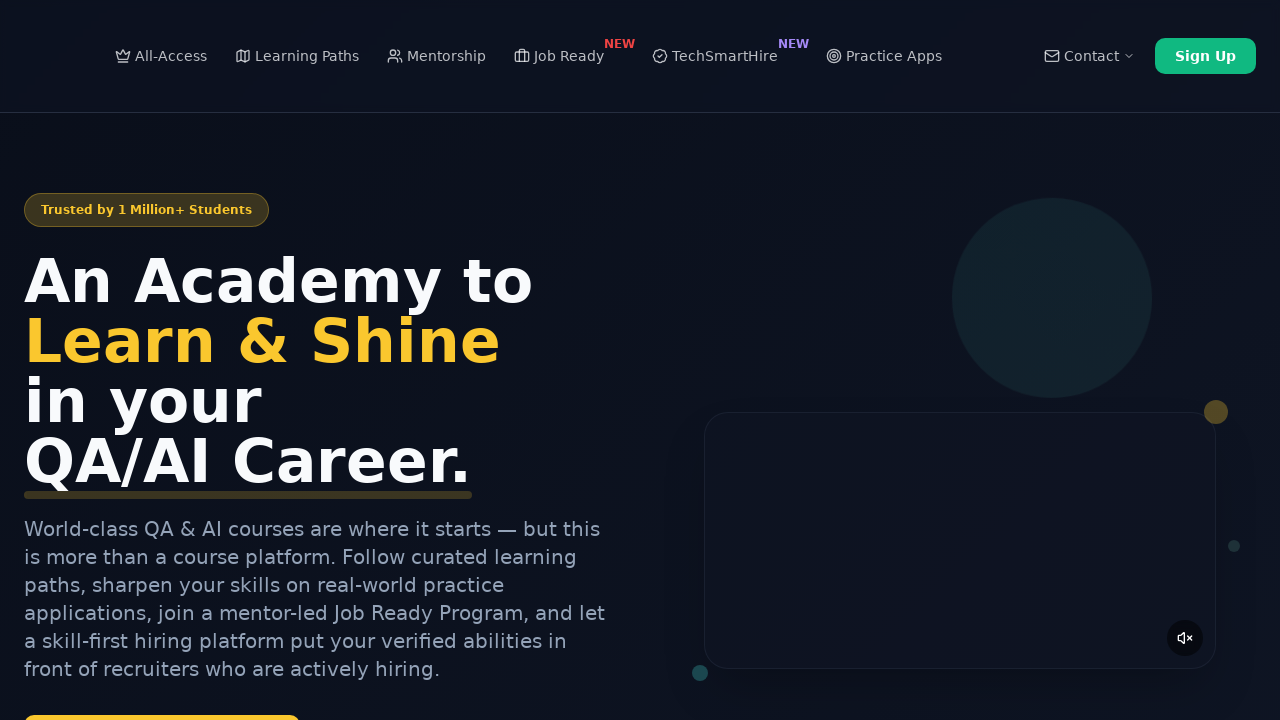

Located course links in new tab
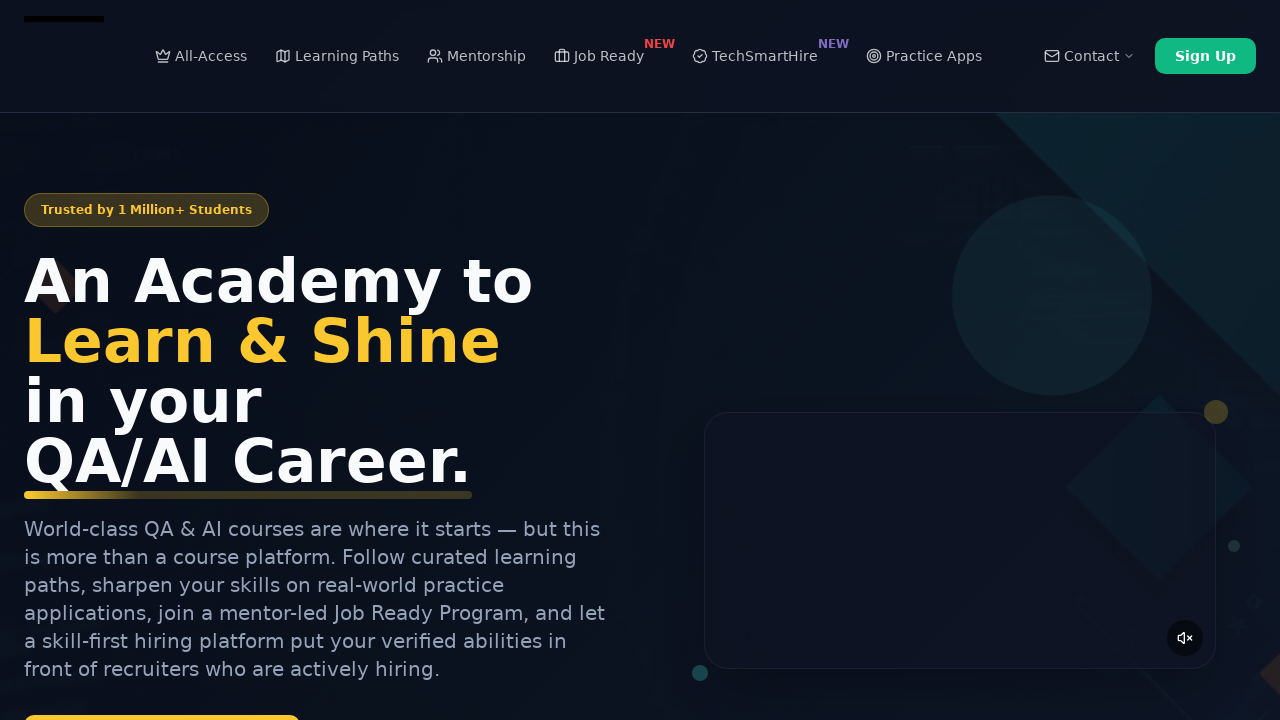

Extracted text from second course link: 'Playwright Testing'
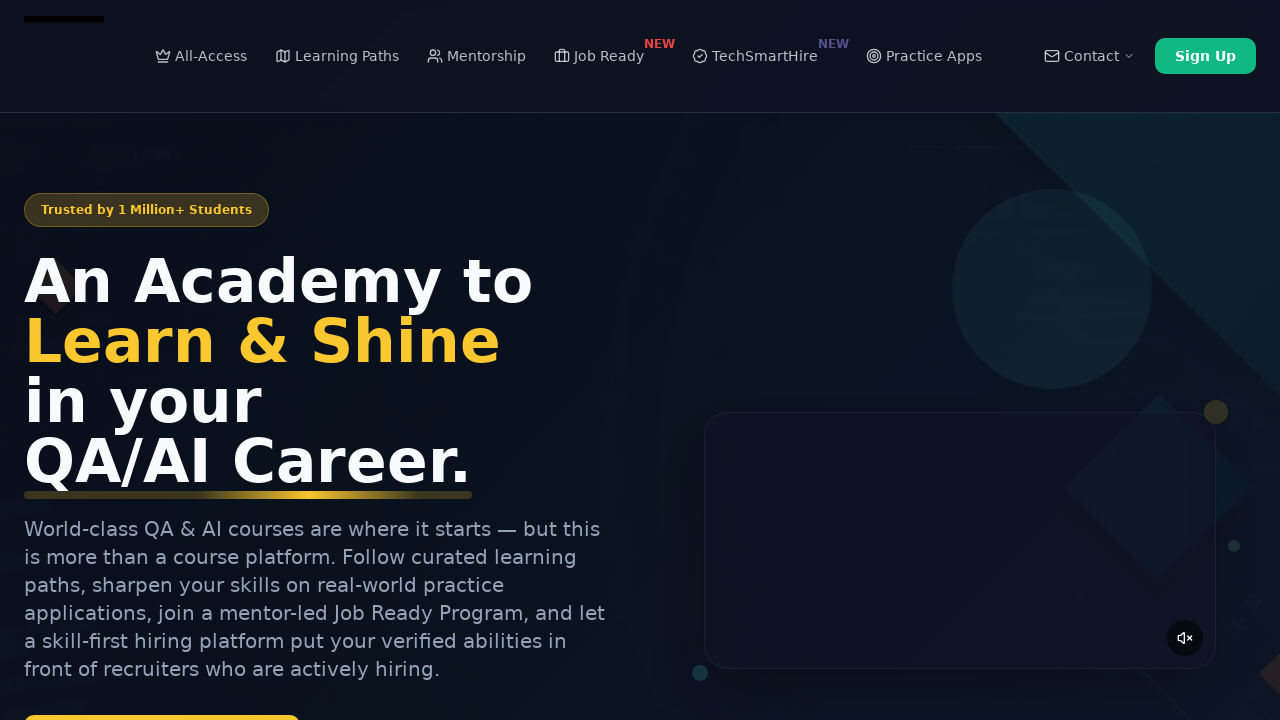

Filled name field with extracted text in original page on input[name='name']
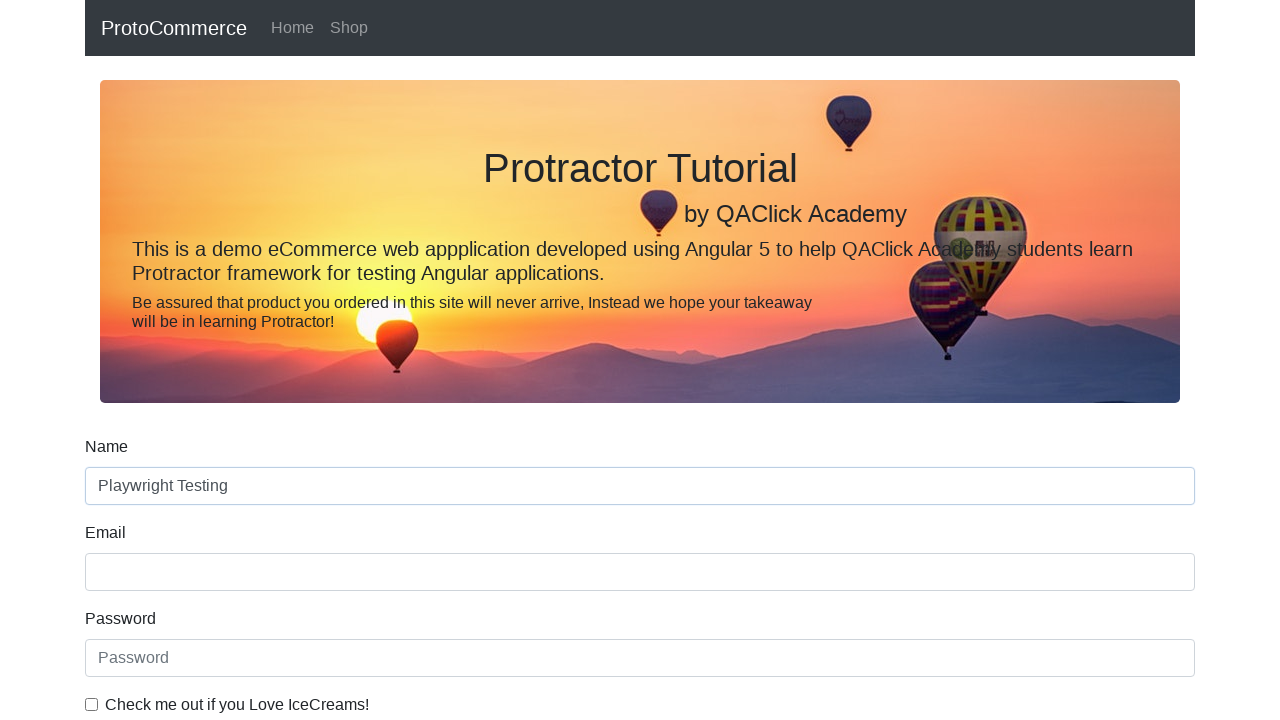

Closed the new tab
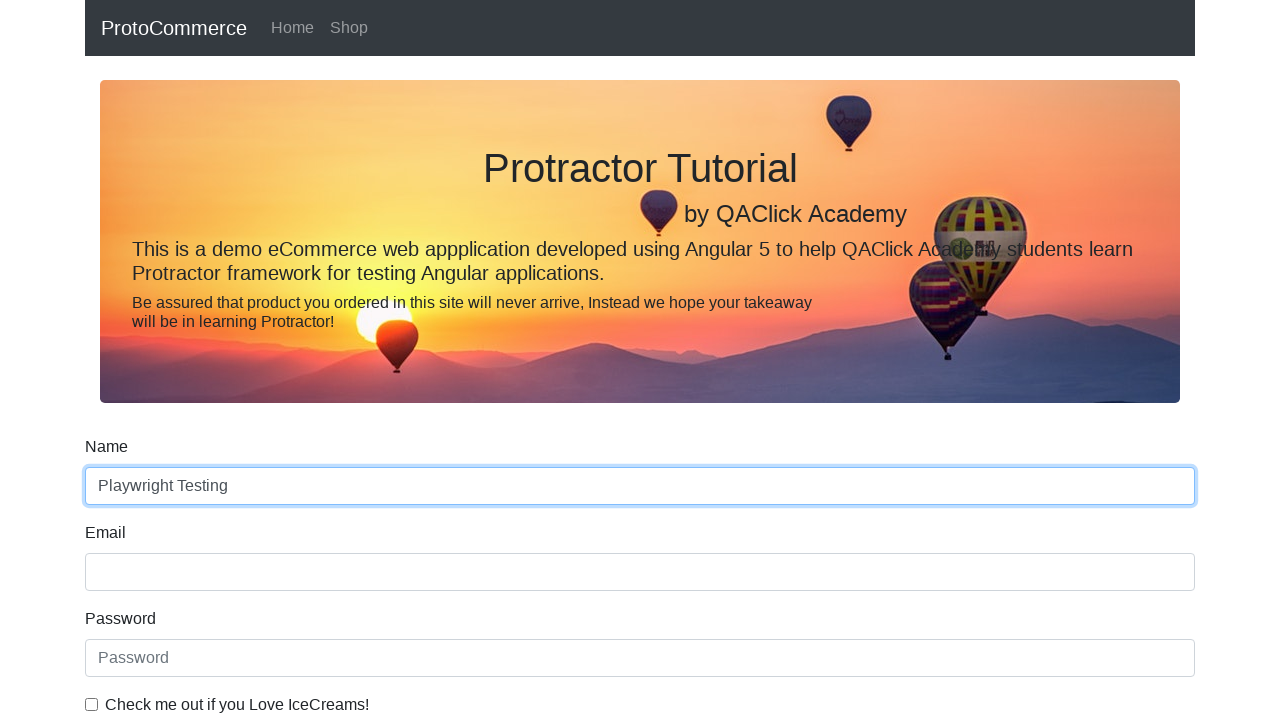

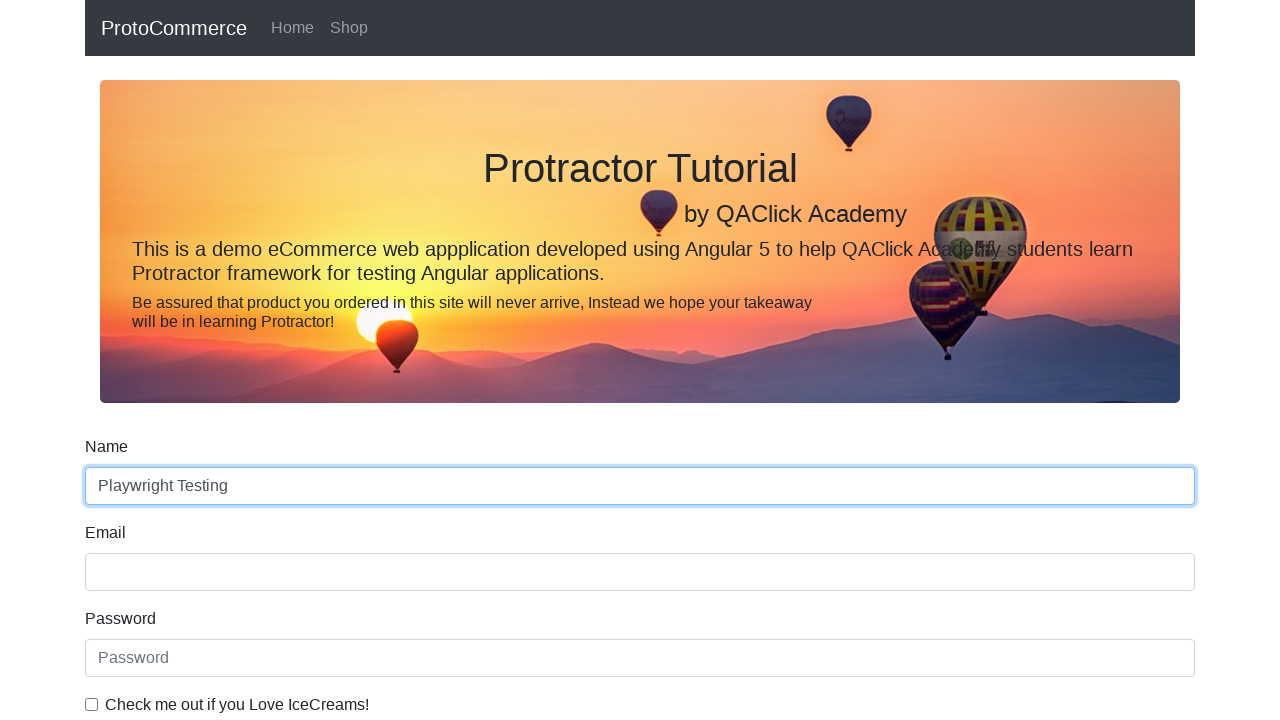